Tests form interactions on an Angular practice page by checking checkboxes, selecting gender, filling password, submitting the form, and then navigating to shop to add a product to cart

Starting URL: https://rahulshettyacademy.com/angularpractice/

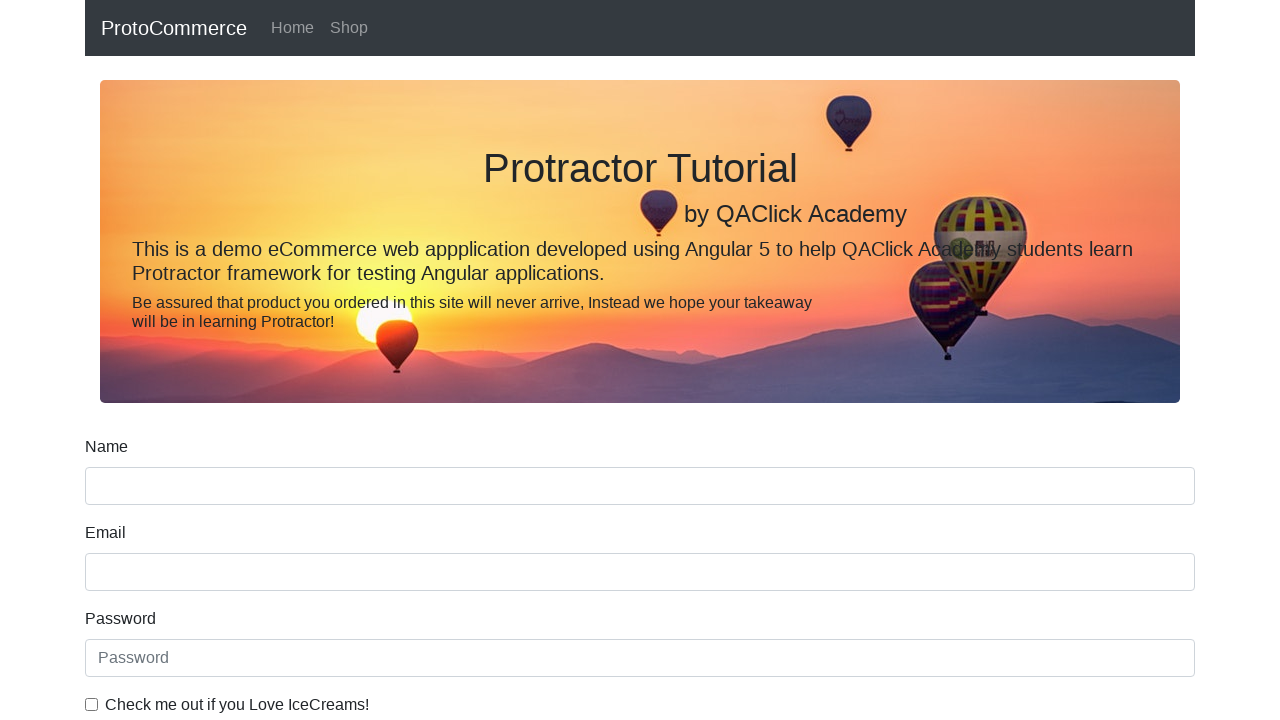

Checked 'Check me out if you Love IceCreams!' checkbox at (92, 704) on internal:label="Check me out if you Love IceCreams!"i
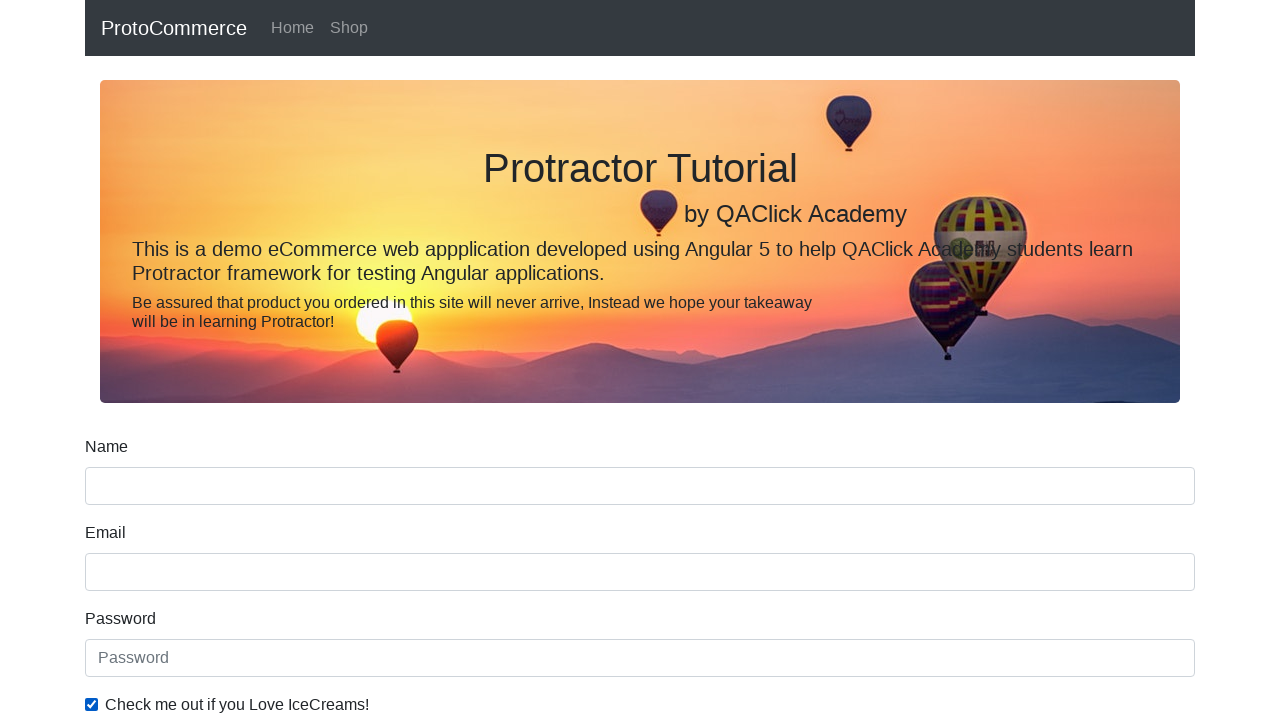

Selected 'Employed' radio button at (326, 360) on internal:label="Employed"i
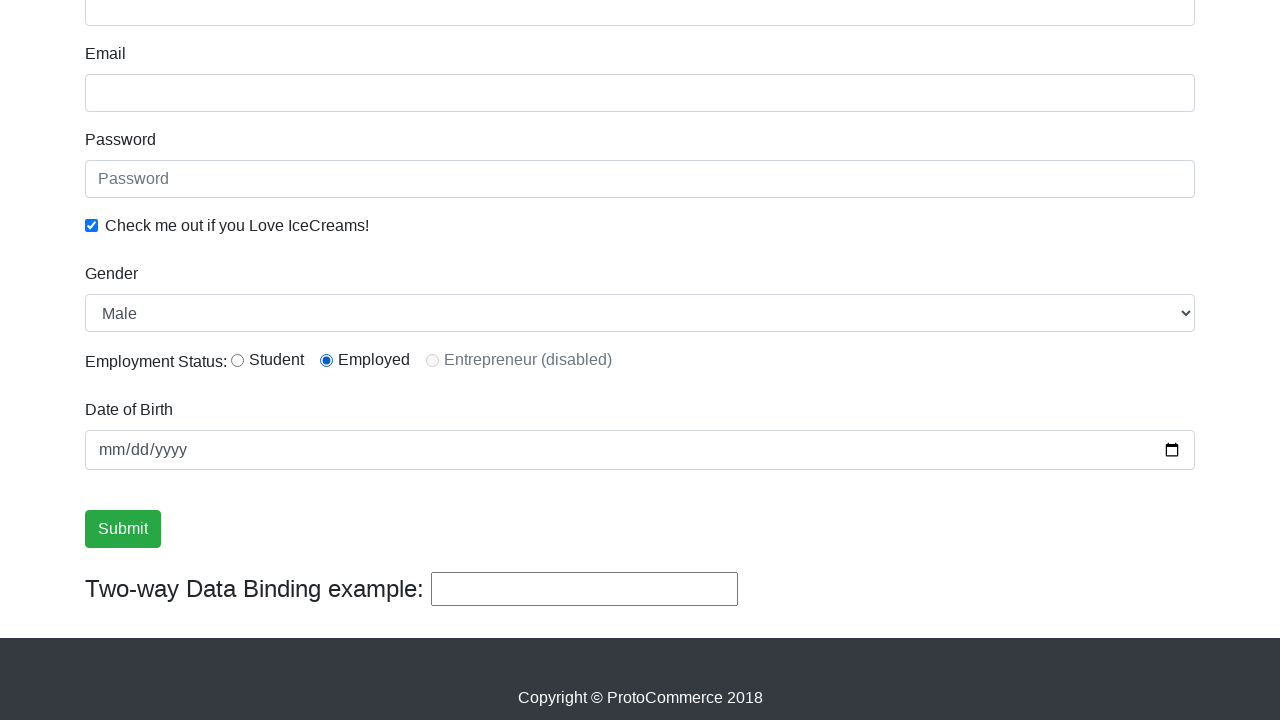

Selected 'Female' from Gender dropdown on internal:label="Gender"i
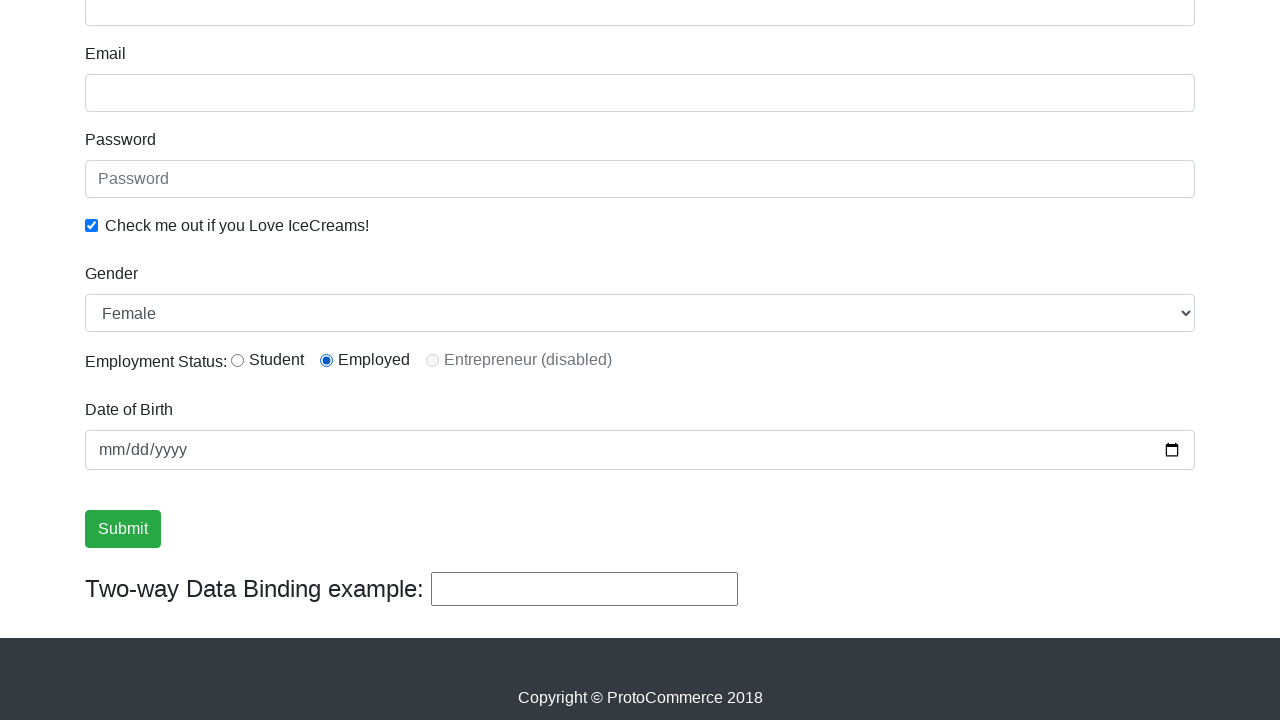

Filled password field with 'one@123' on internal:attr=[placeholder="Password"i]
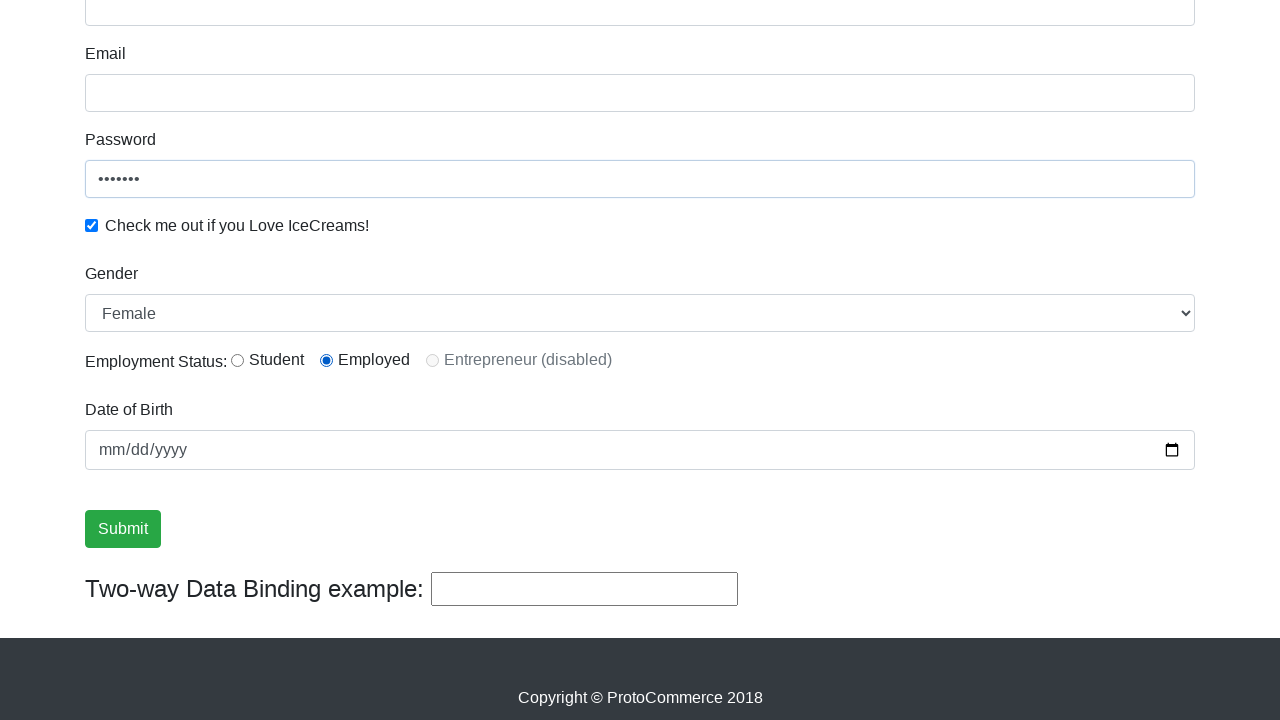

Clicked Submit button at (123, 529) on internal:role=button[name="Submit"i]
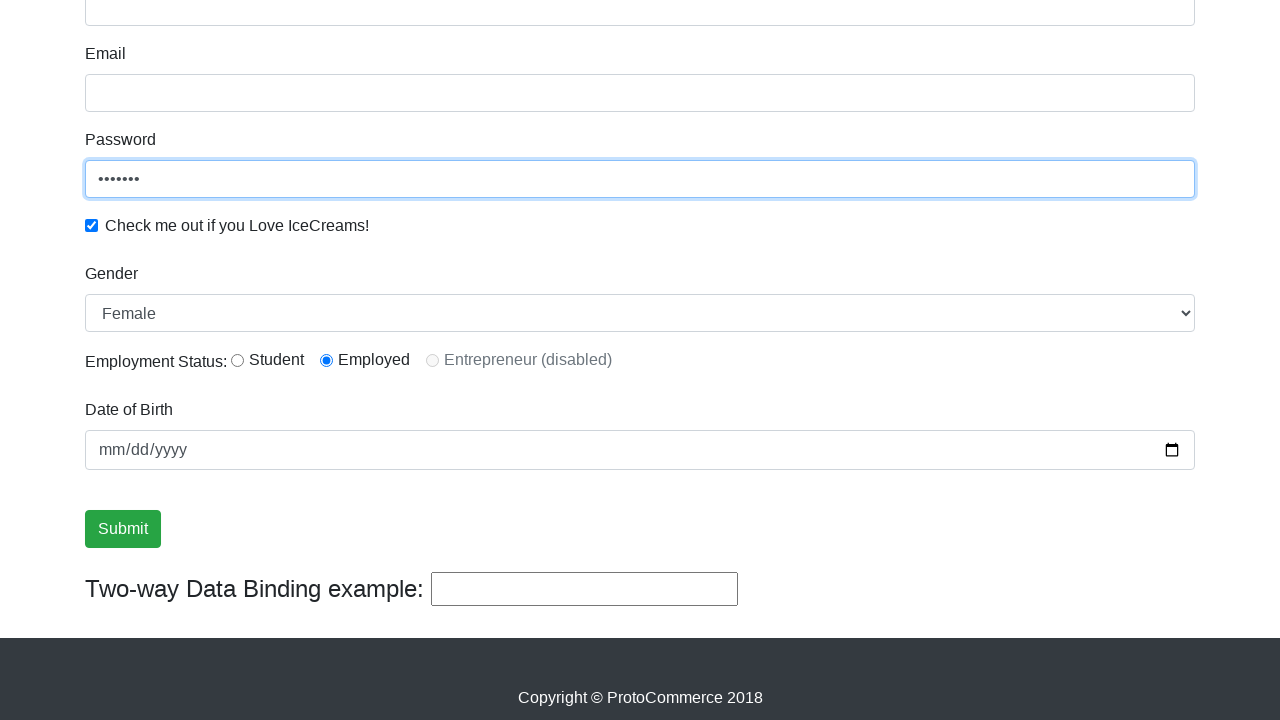

Form submission success message appeared
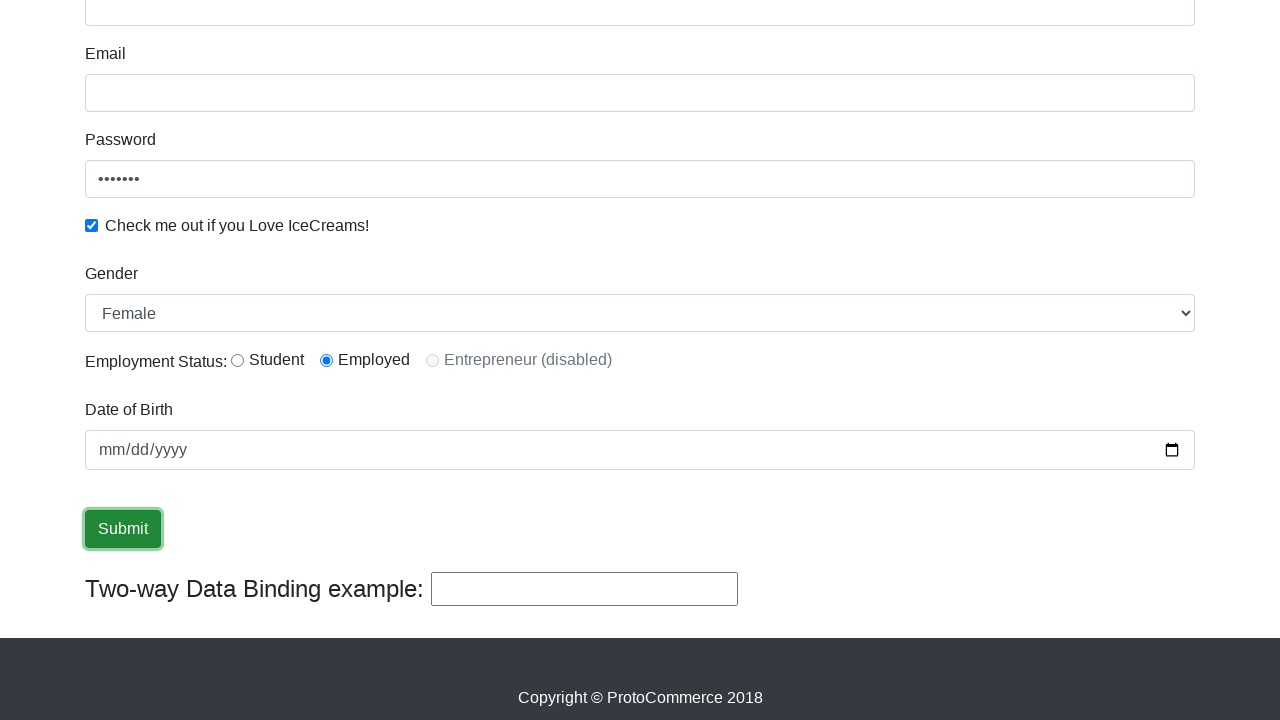

Clicked Shop navigation link at (349, 28) on internal:role=link[name="Shop"i]
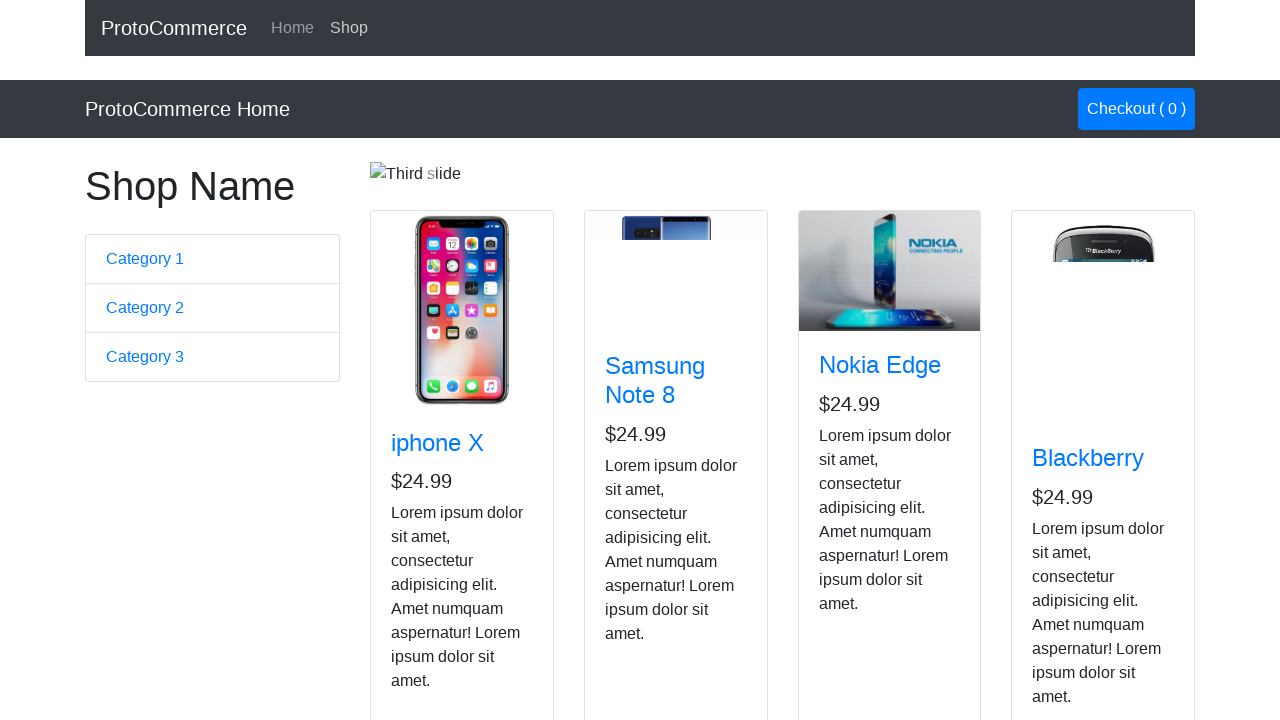

Added Blackberry product to cart at (1068, 528) on app-card >> internal:has-text="Blackberry"i >> internal:role=button[name="Add"i]
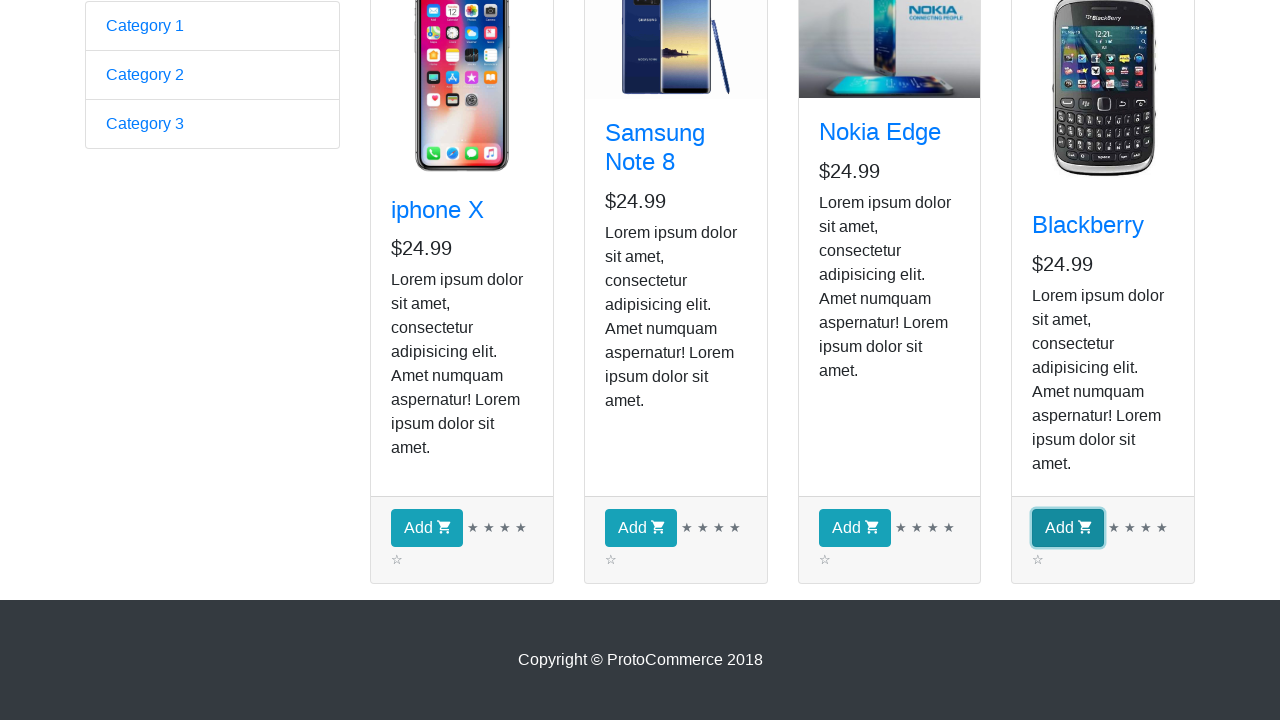

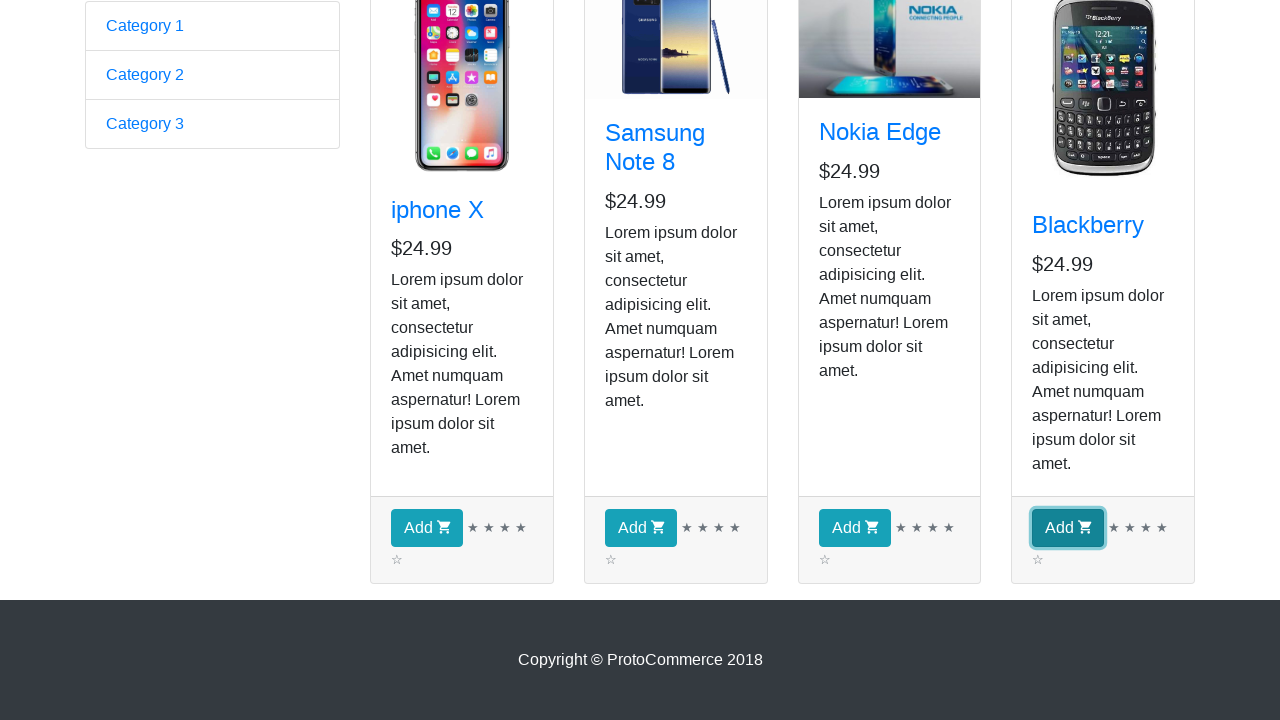